Verifies the main heading text on the homepage

Starting URL: https://automationexercise.com/

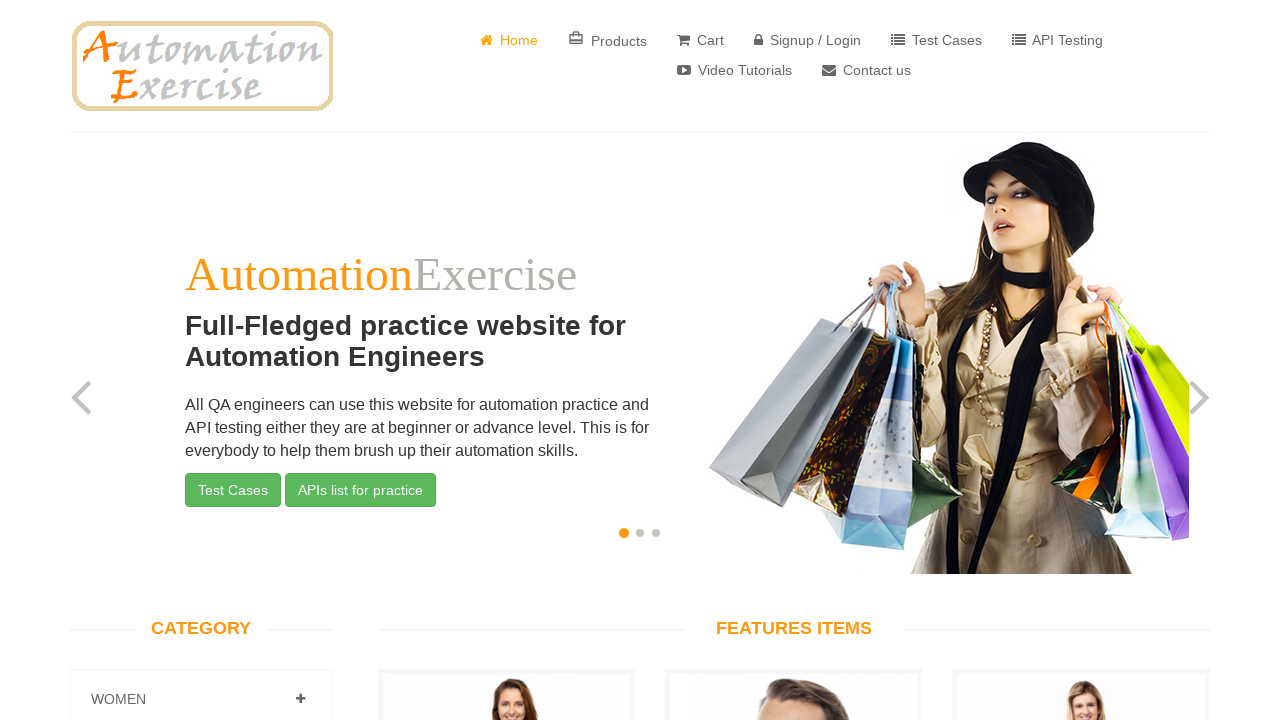

Waited for main heading to be visible
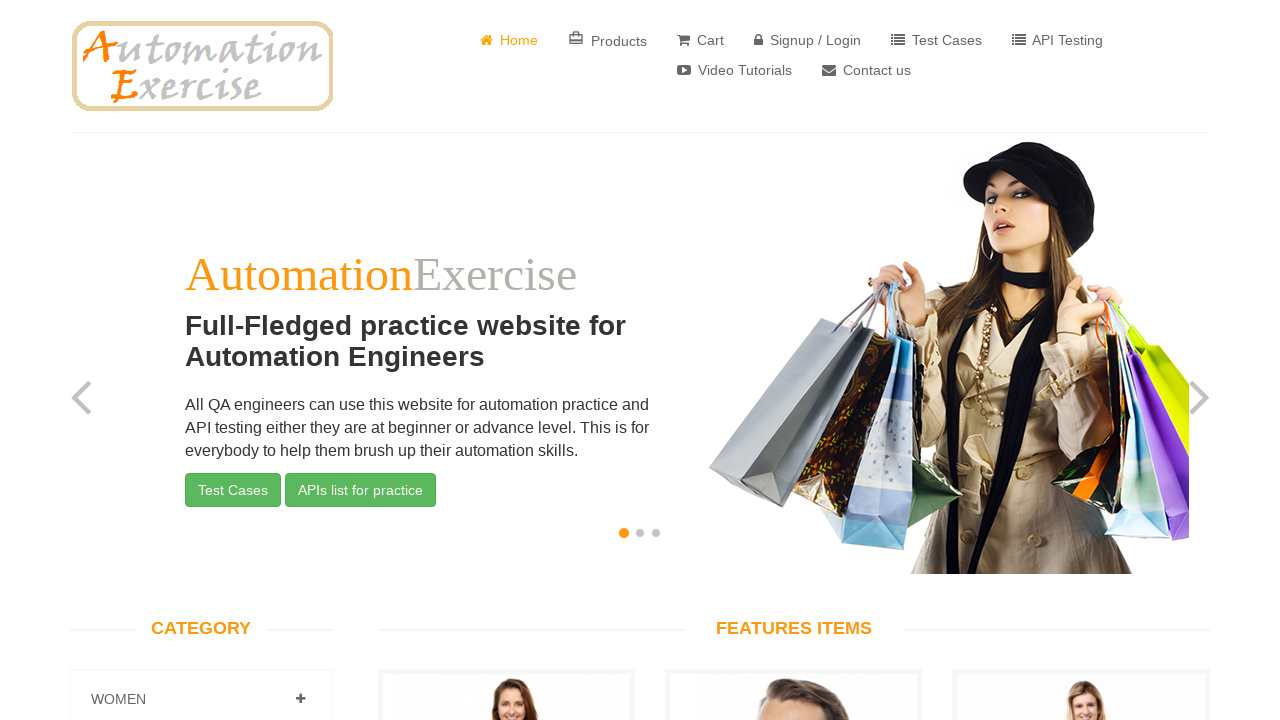

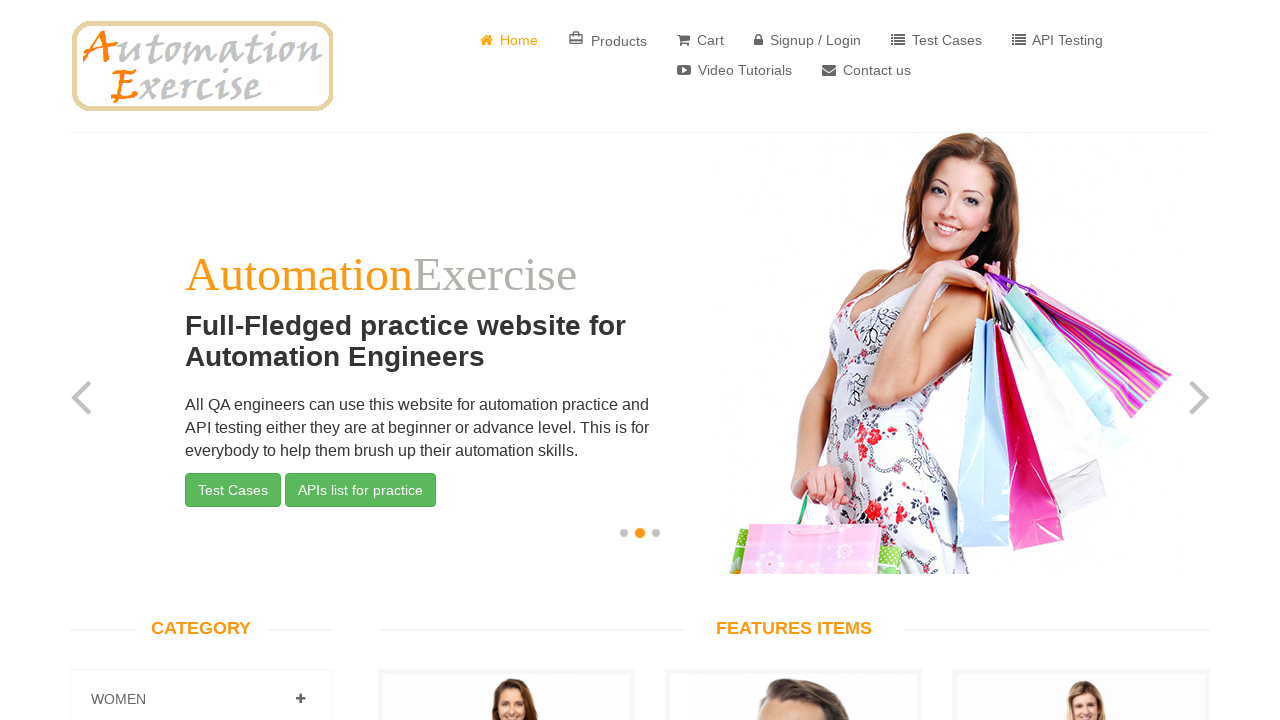